Tests a web calculator by performing the operation 7 + 2 and verifying the result equals 9

Starting URL: https://www.anaesthetist.com/mnm/javascript/calc.htm

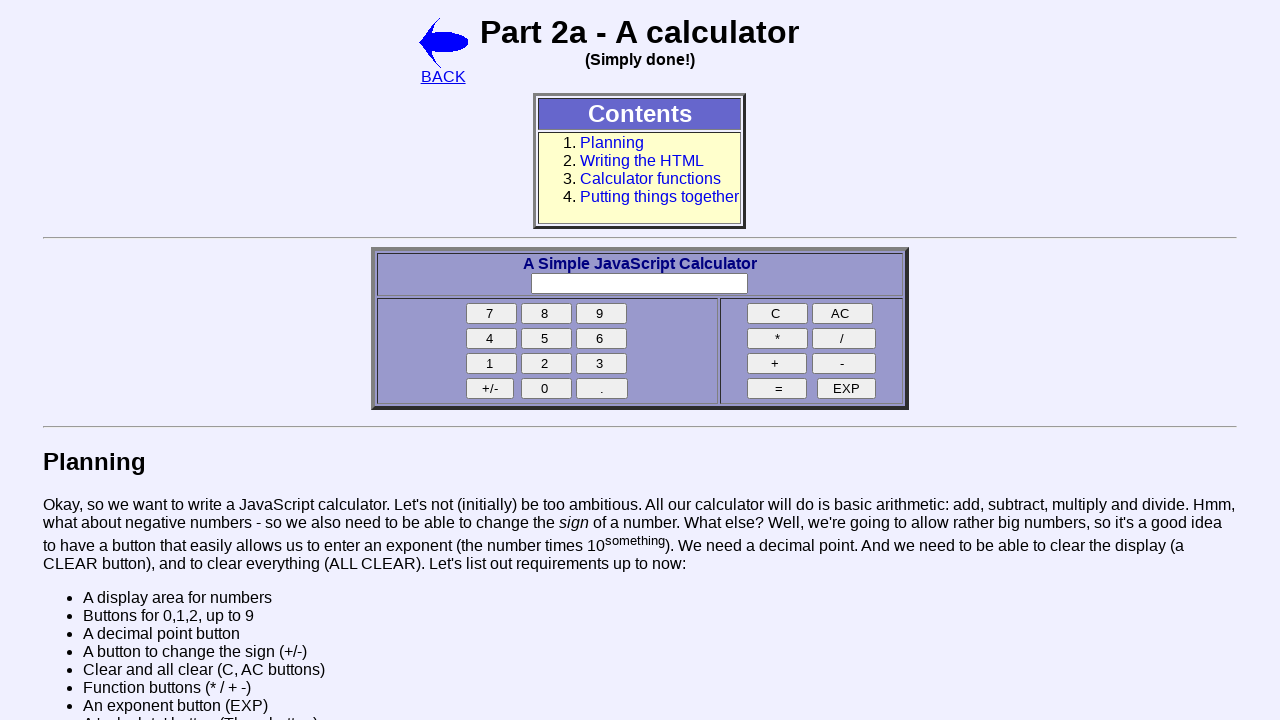

Navigated to calculator webpage
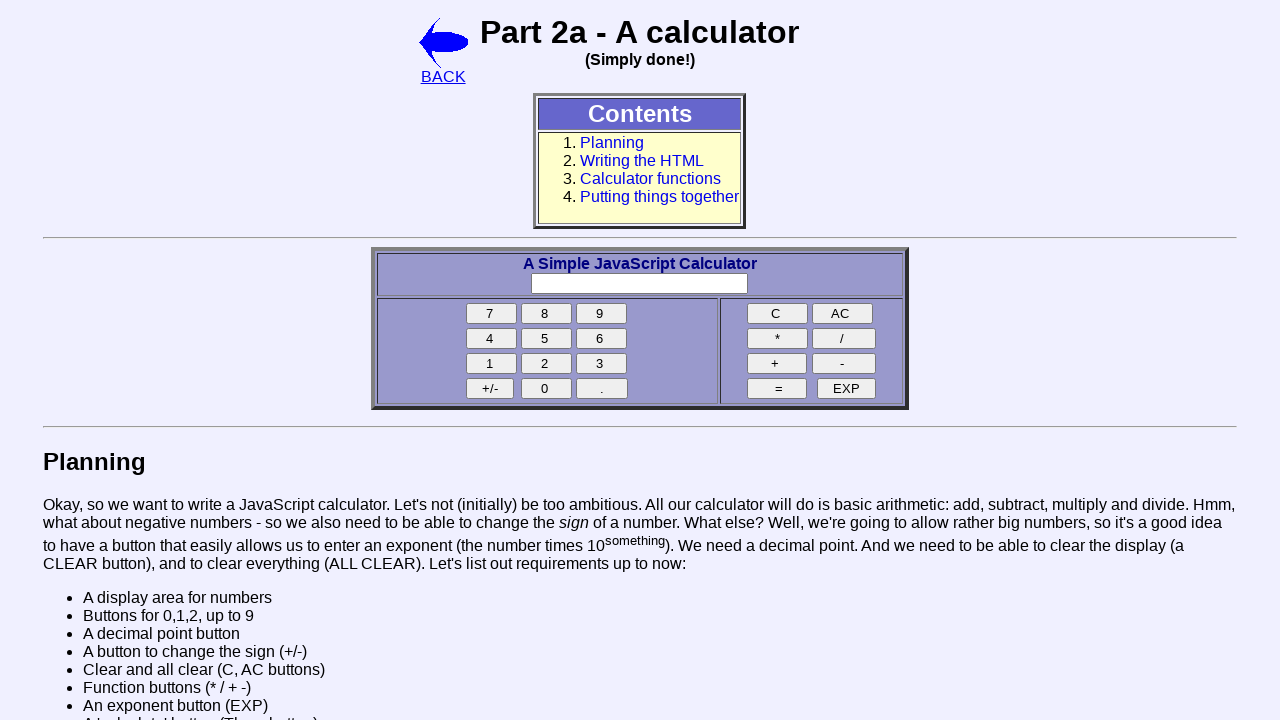

Clicked button 7 at (492, 314) on input[name='seven']
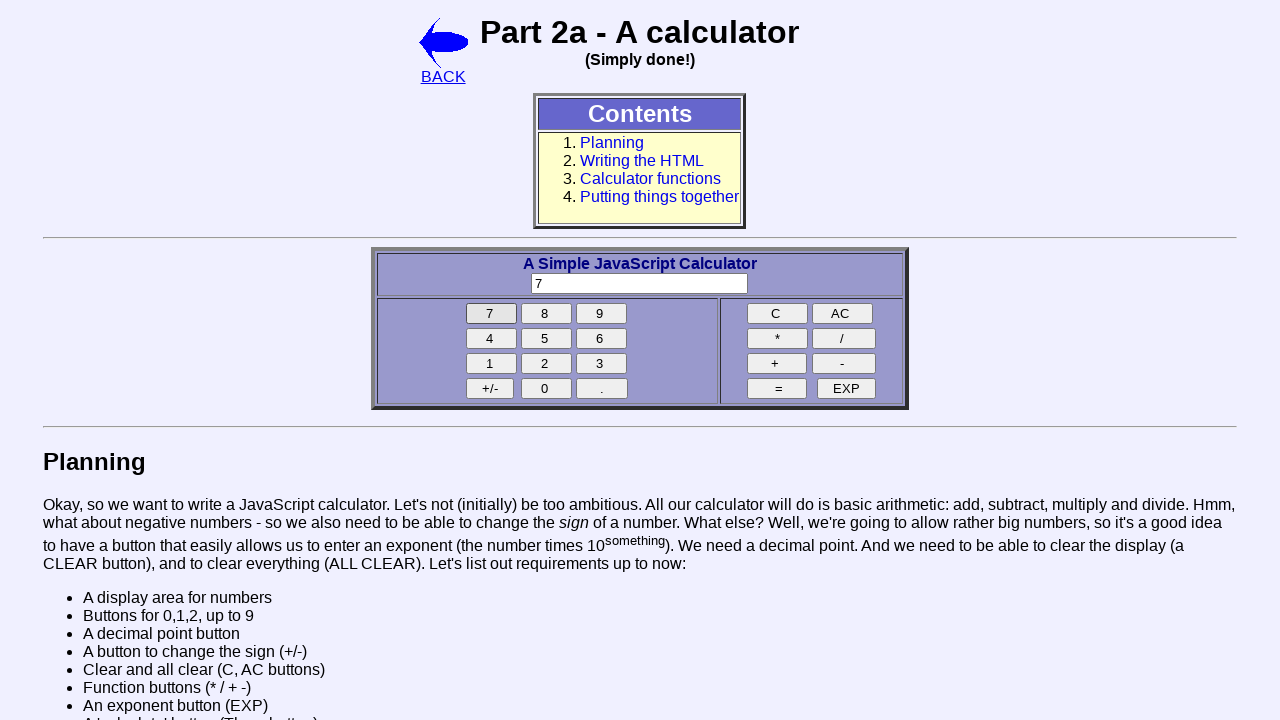

Clicked add button (+) at (777, 364) on input[name='add']
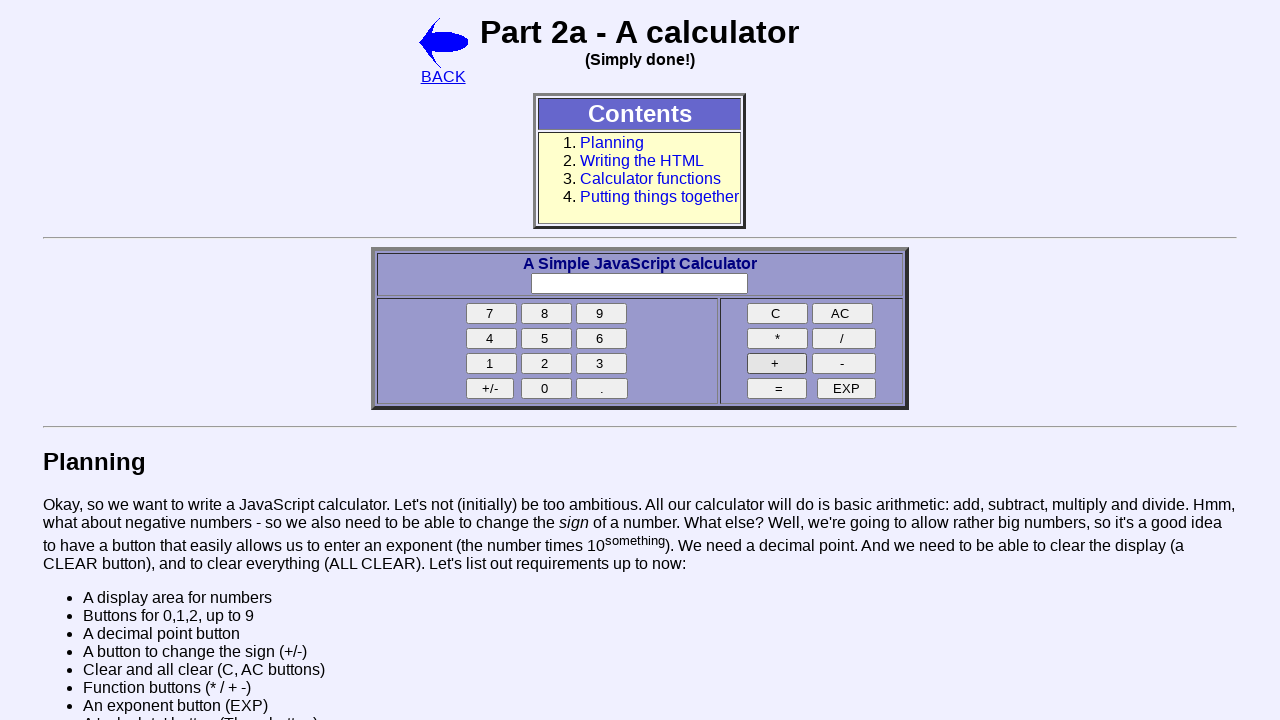

Clicked button 2 at (547, 364) on input[name='two']
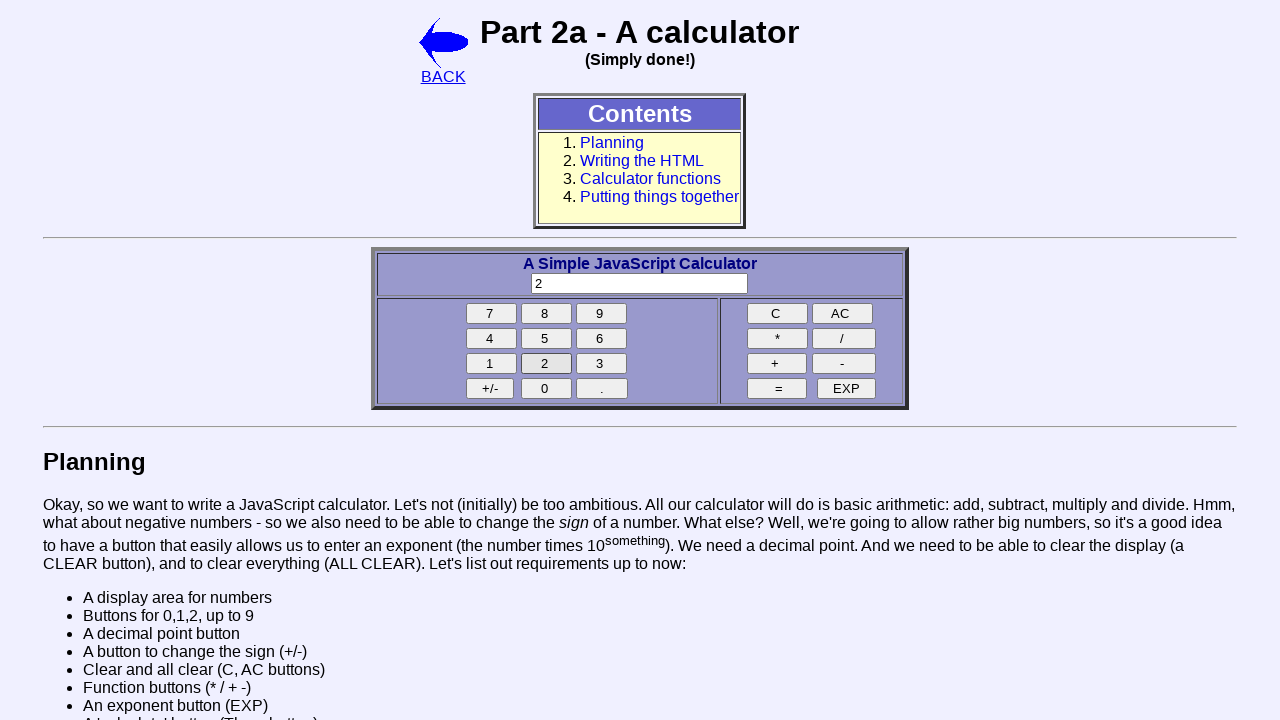

Clicked equals button (=) at (777, 389) on input[name='result']
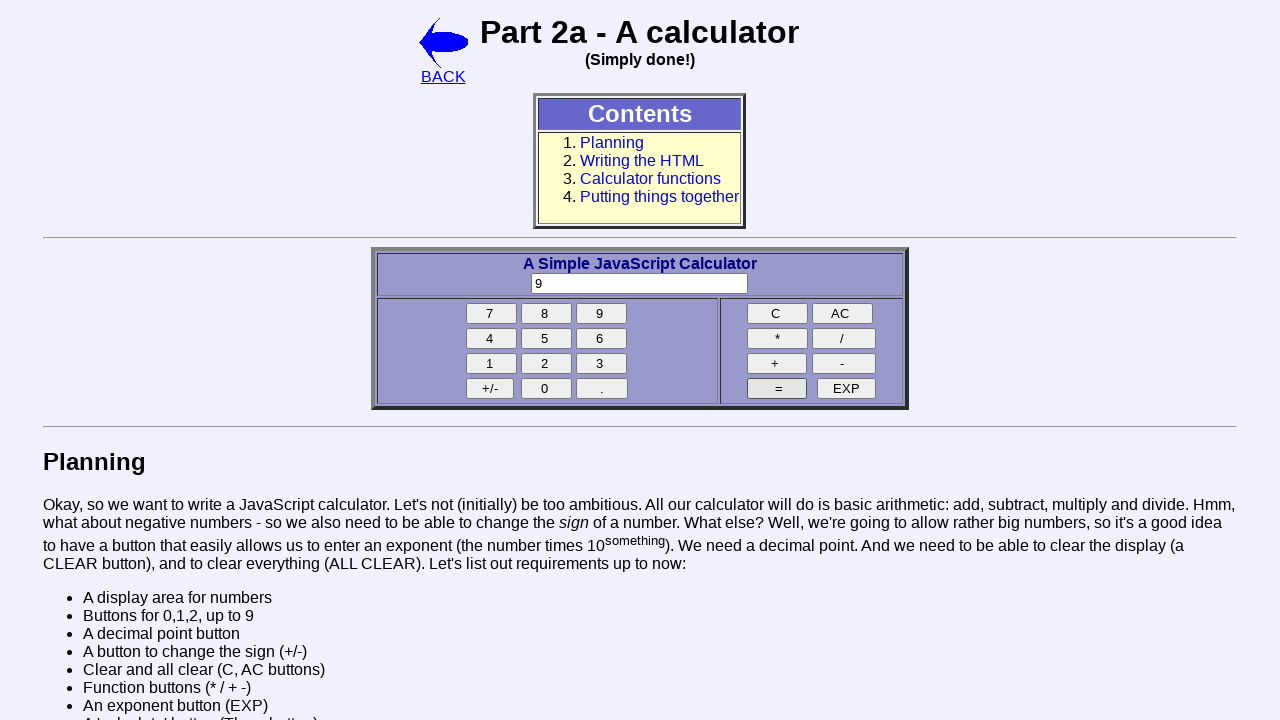

Verified calculator result equals 9
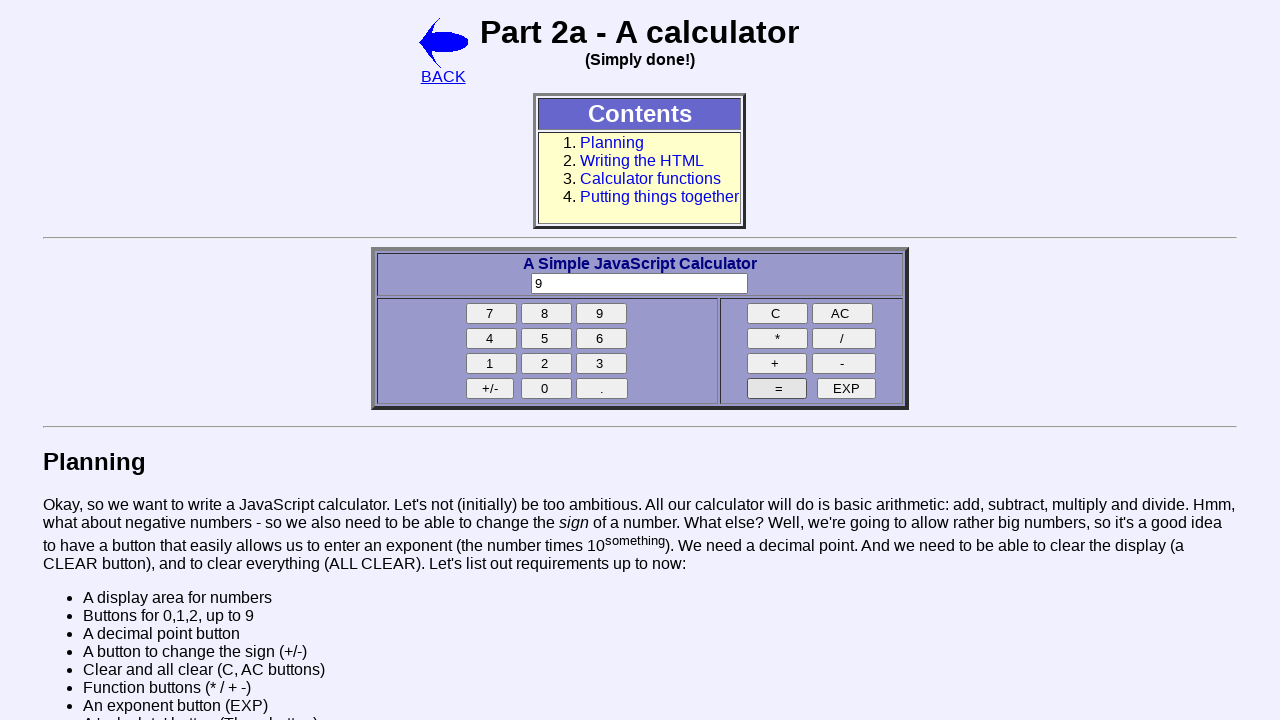

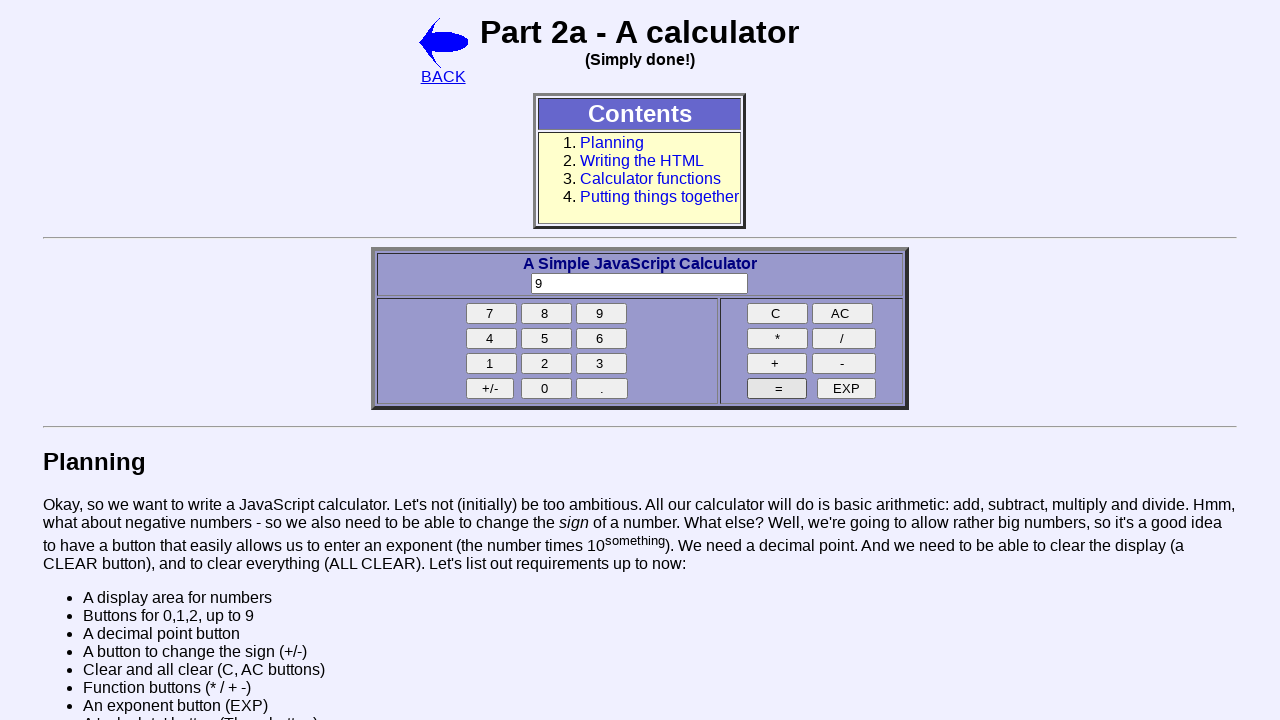